Navigates to Hepsiburada homepage and verifies that anchor/link elements are present on the page

Starting URL: https://www.hepsiburada.com/

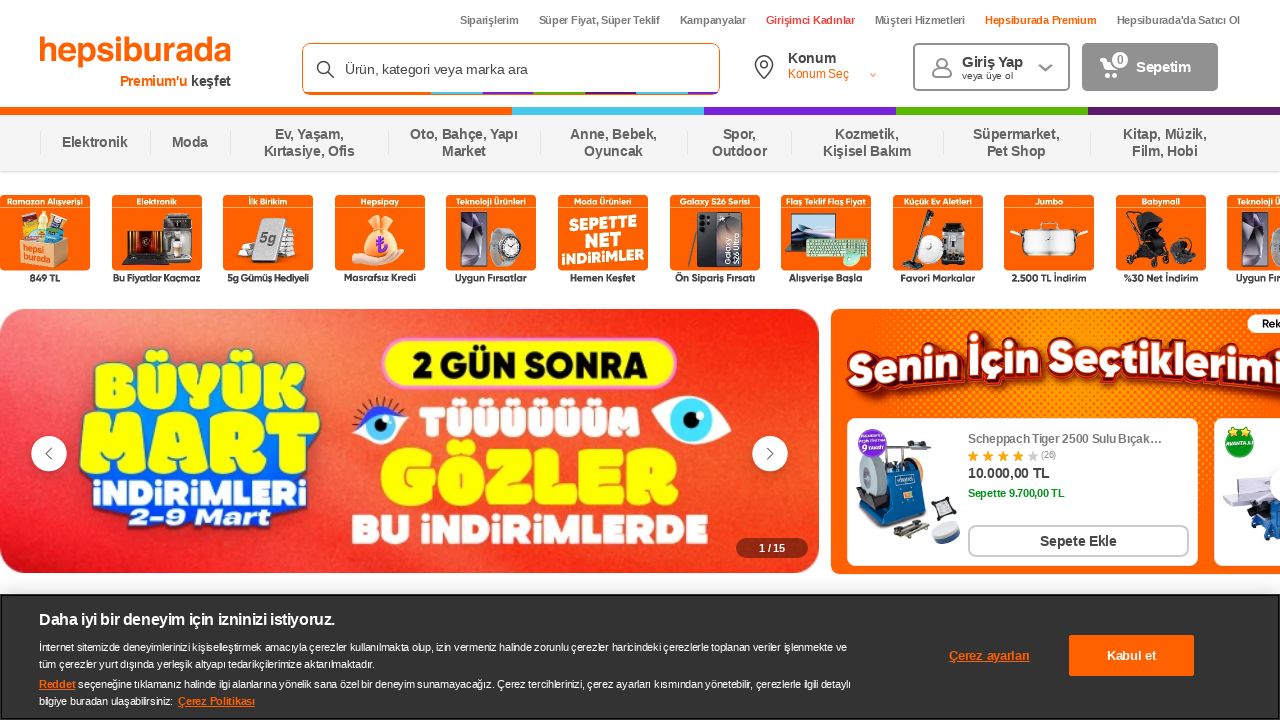

Waited for anchor/link elements to load on Hepsiburada homepage
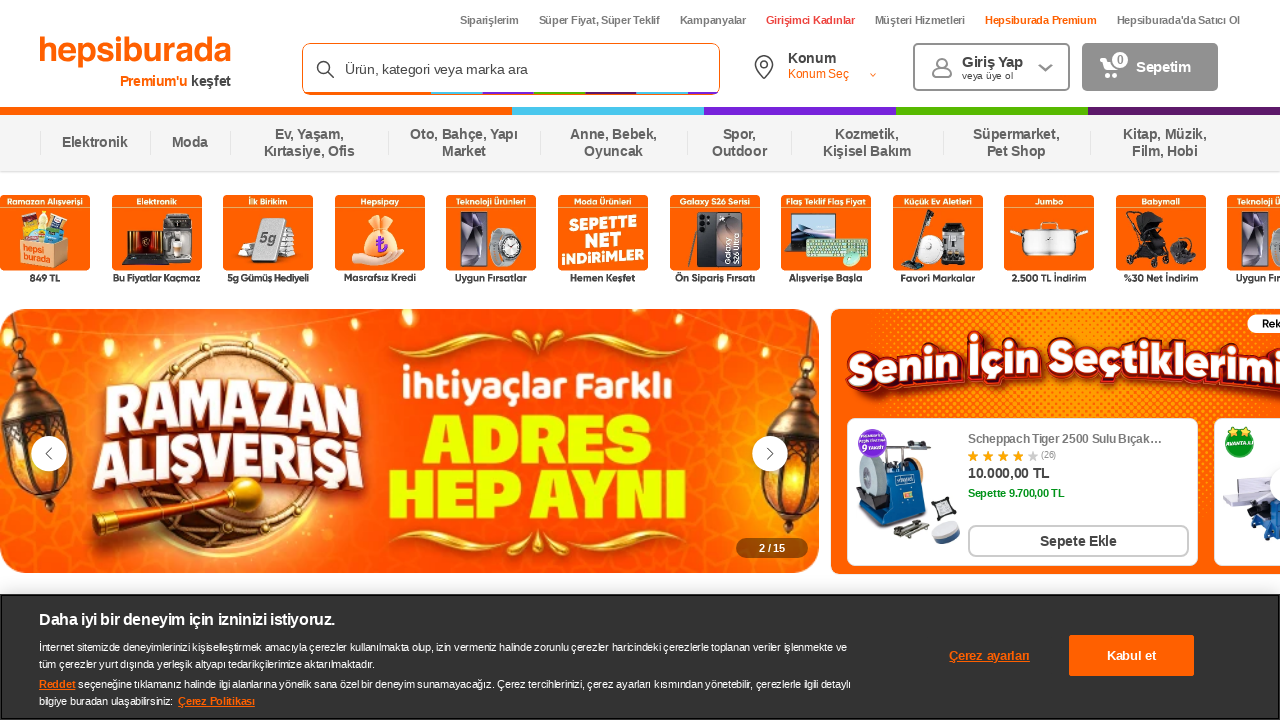

Located all anchor/link elements on the page
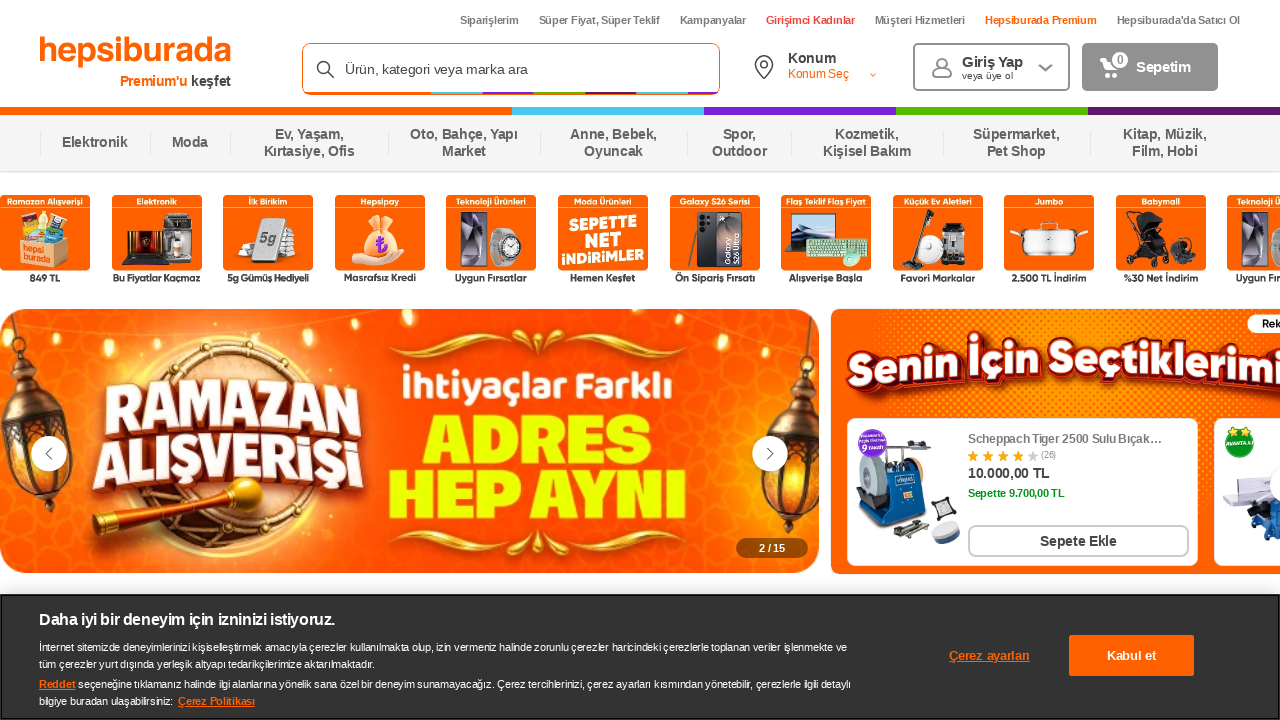

Verified that anchor/link elements are present on Hepsiburada homepage
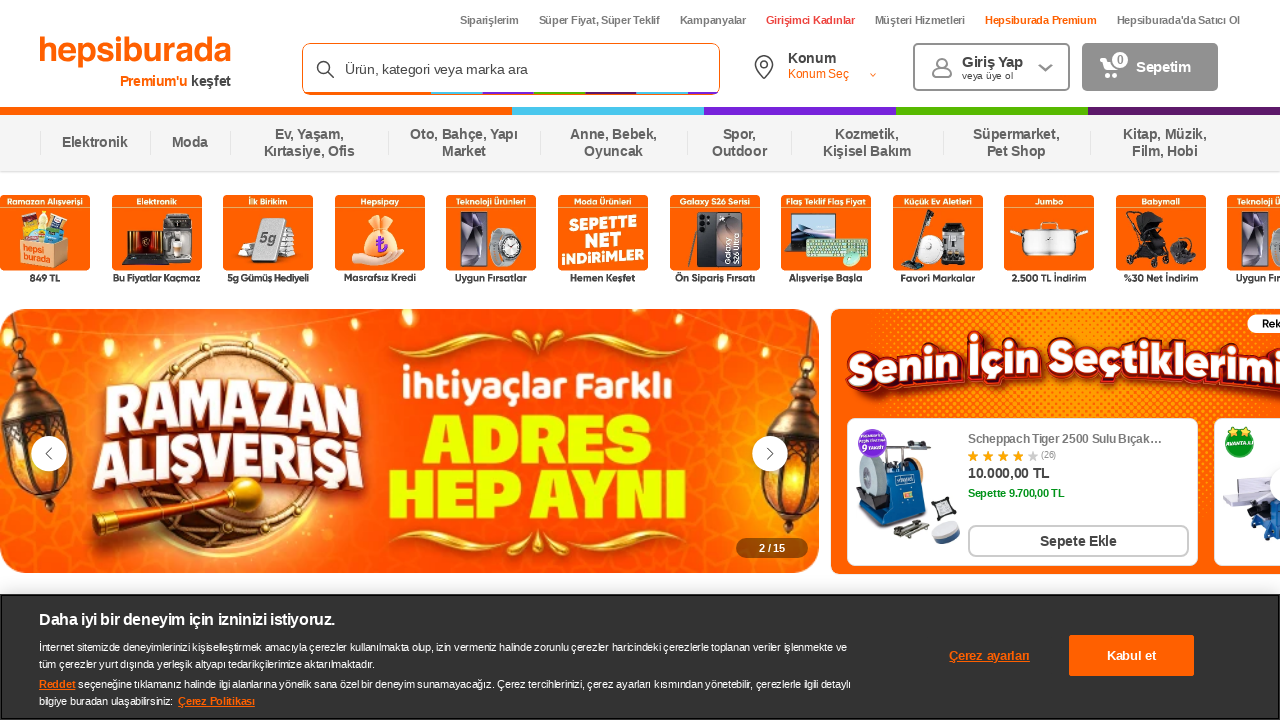

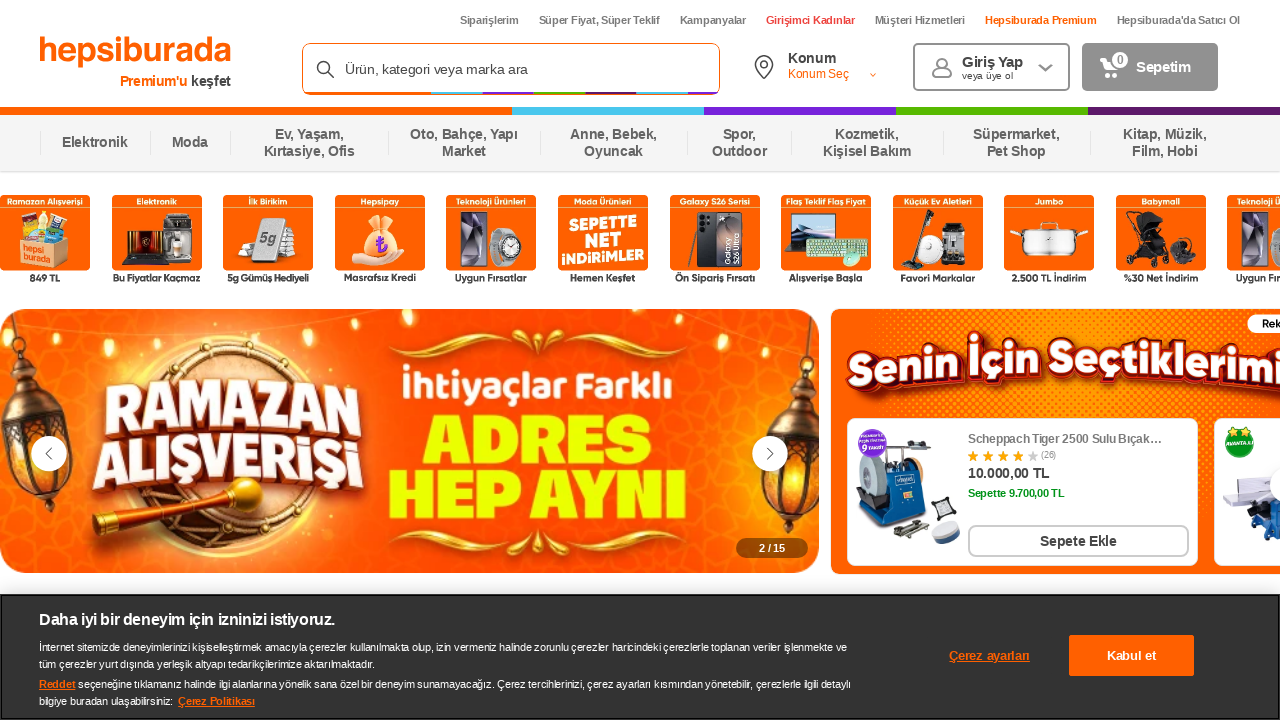